Tests the registration form by selecting a skill option ("C") from the Skills dropdown menu

Starting URL: https://demo.automationtesting.in/Register.html

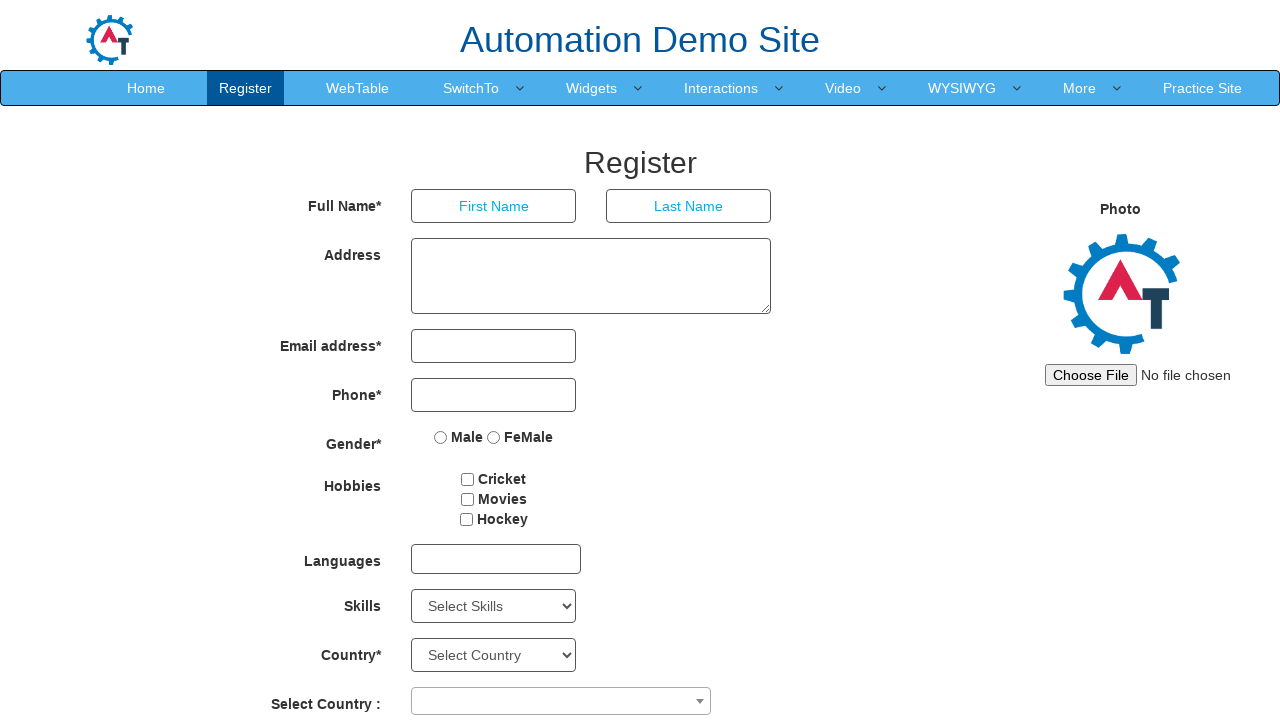

Clicked on the Skills dropdown to open it at (494, 606) on select#Skills
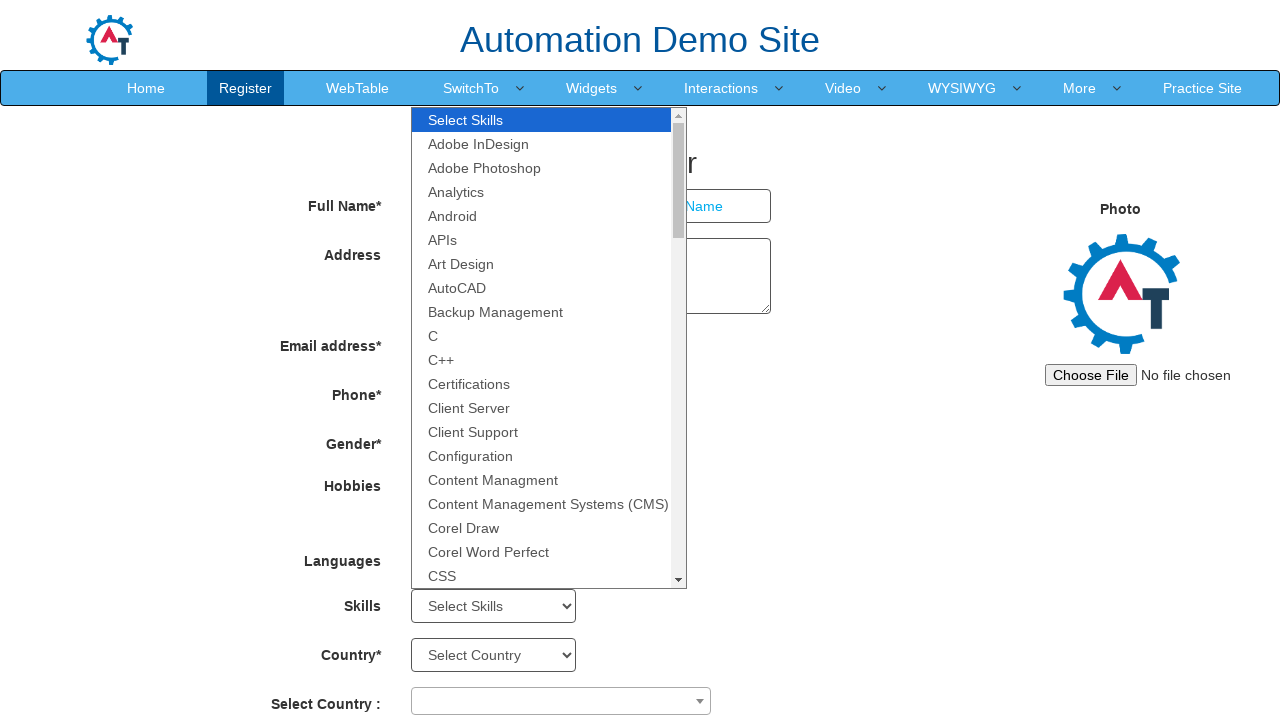

Selected 'C' option from the Skills dropdown menu on select#Skills
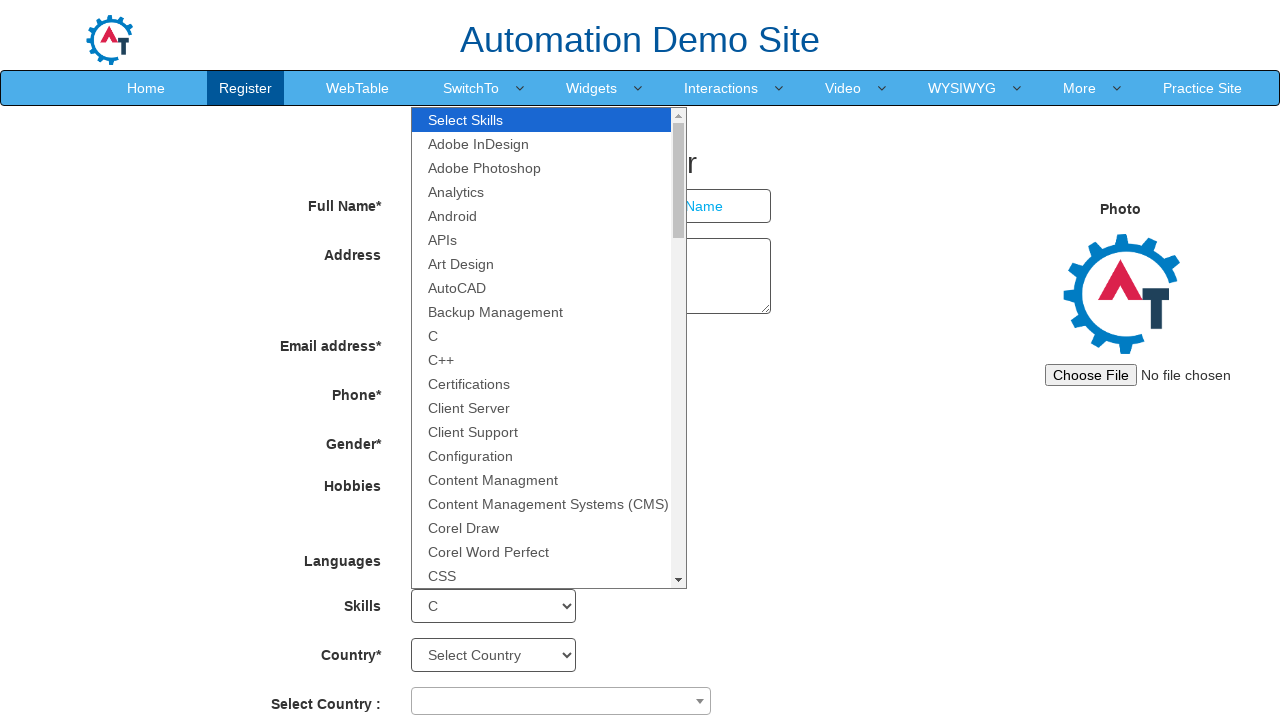

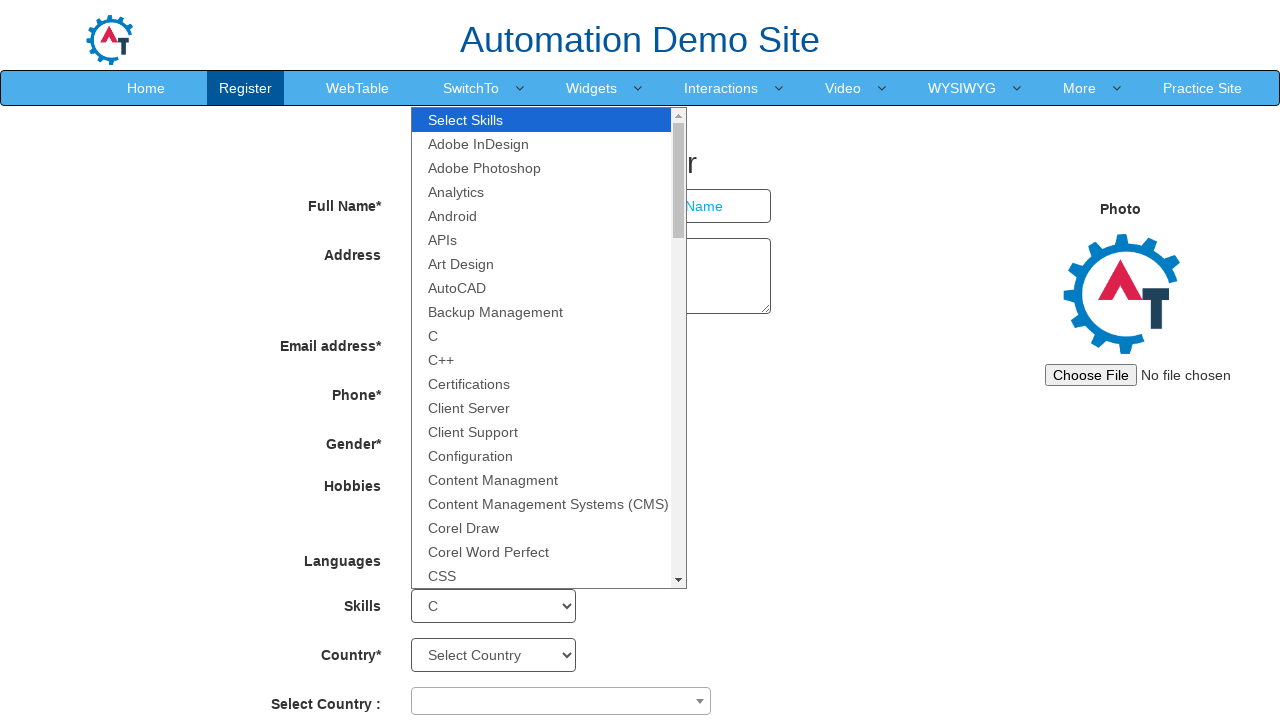